Tests hovering over Socialize menu to display social media options

Starting URL: https://www.python.org/

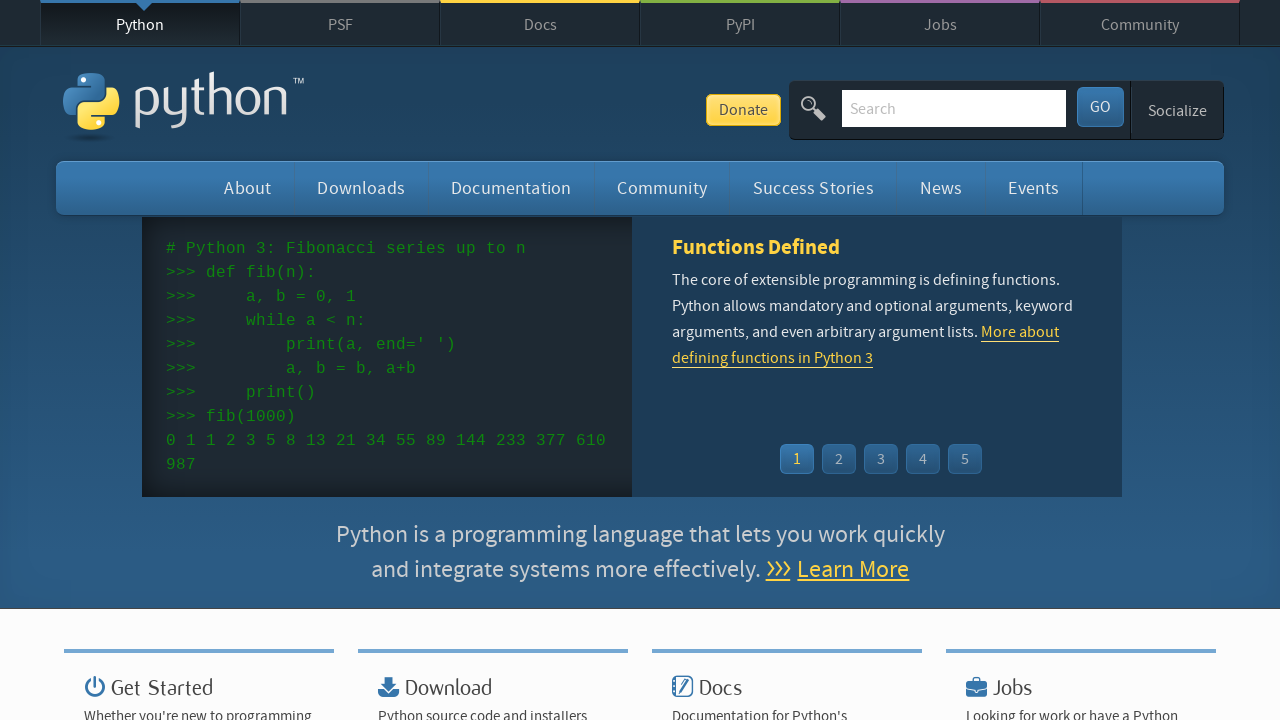

Hovered over Socialize menu at (1178, 110) on text=Socialize
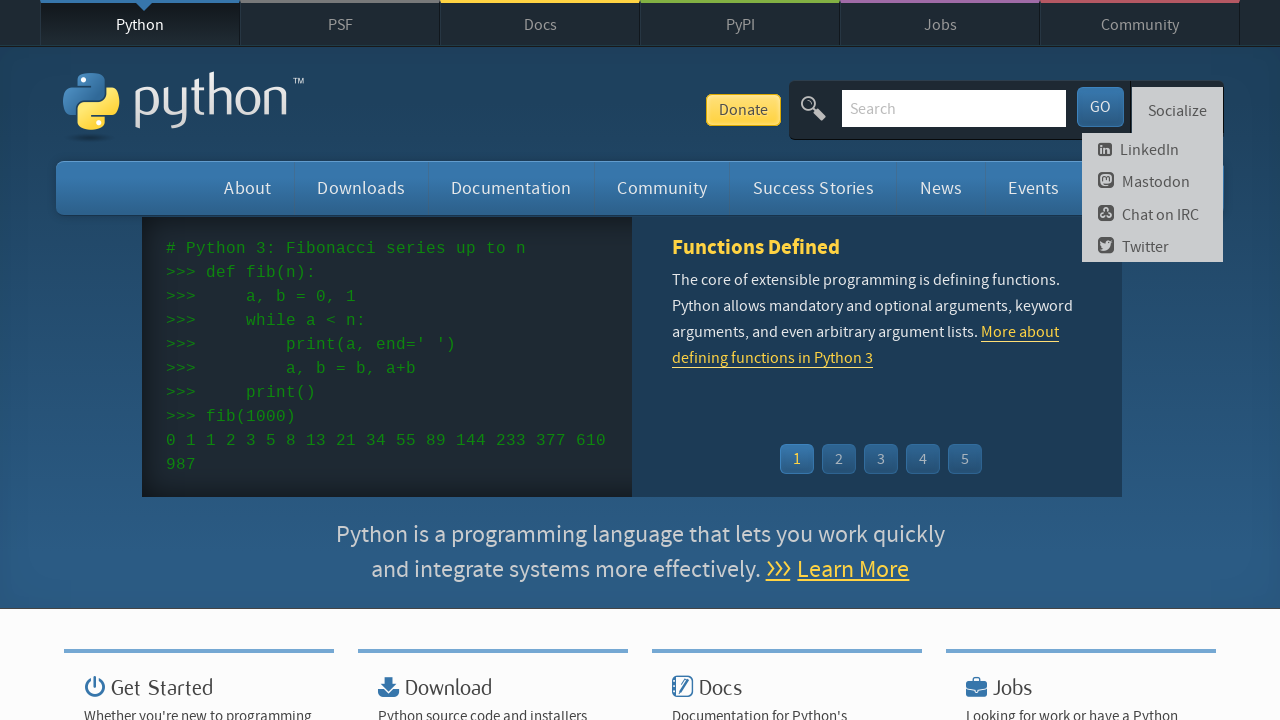

Verified LinkedIn option is visible in Socialize menu
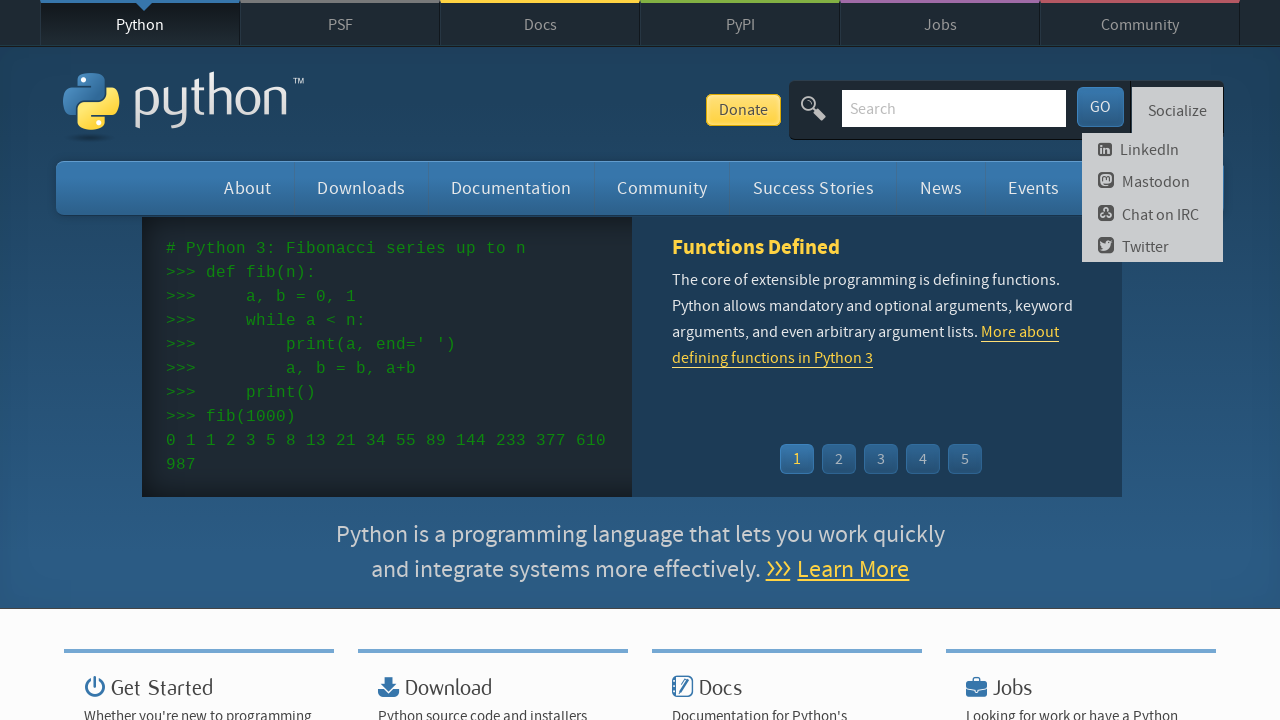

Verified Mastodon option is visible in Socialize menu
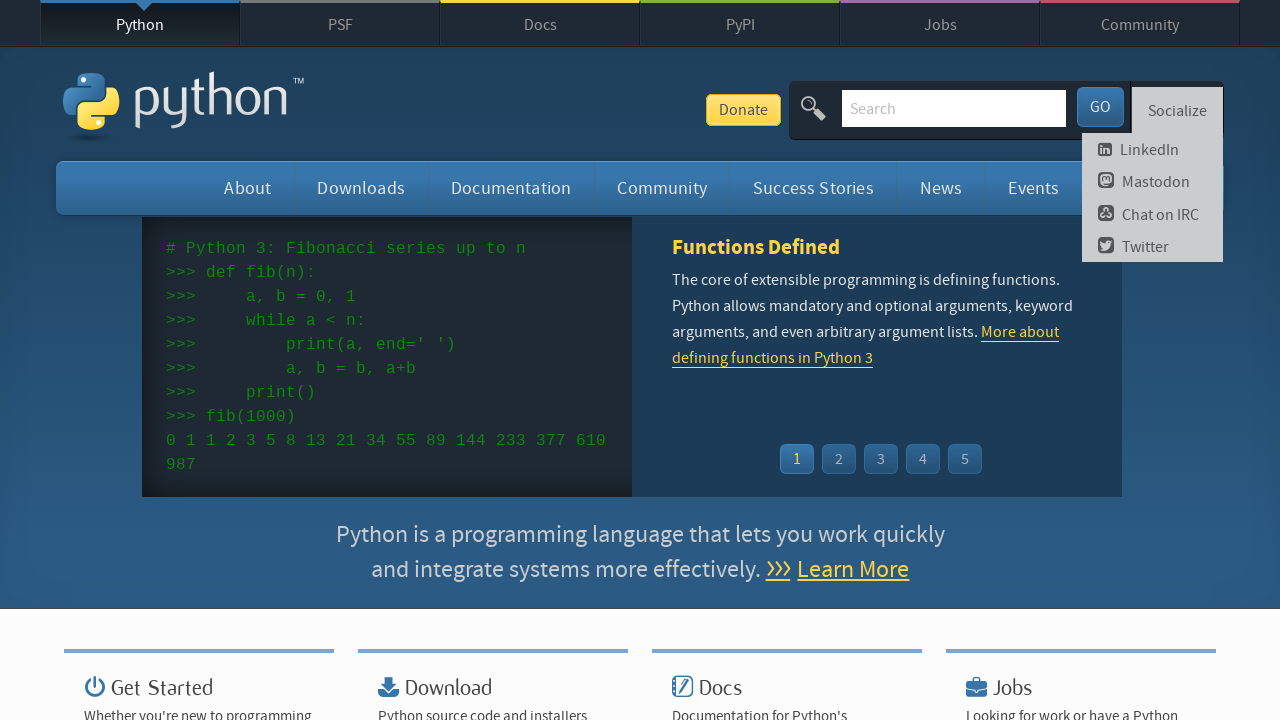

Verified Chat on IRC option is visible in Socialize menu
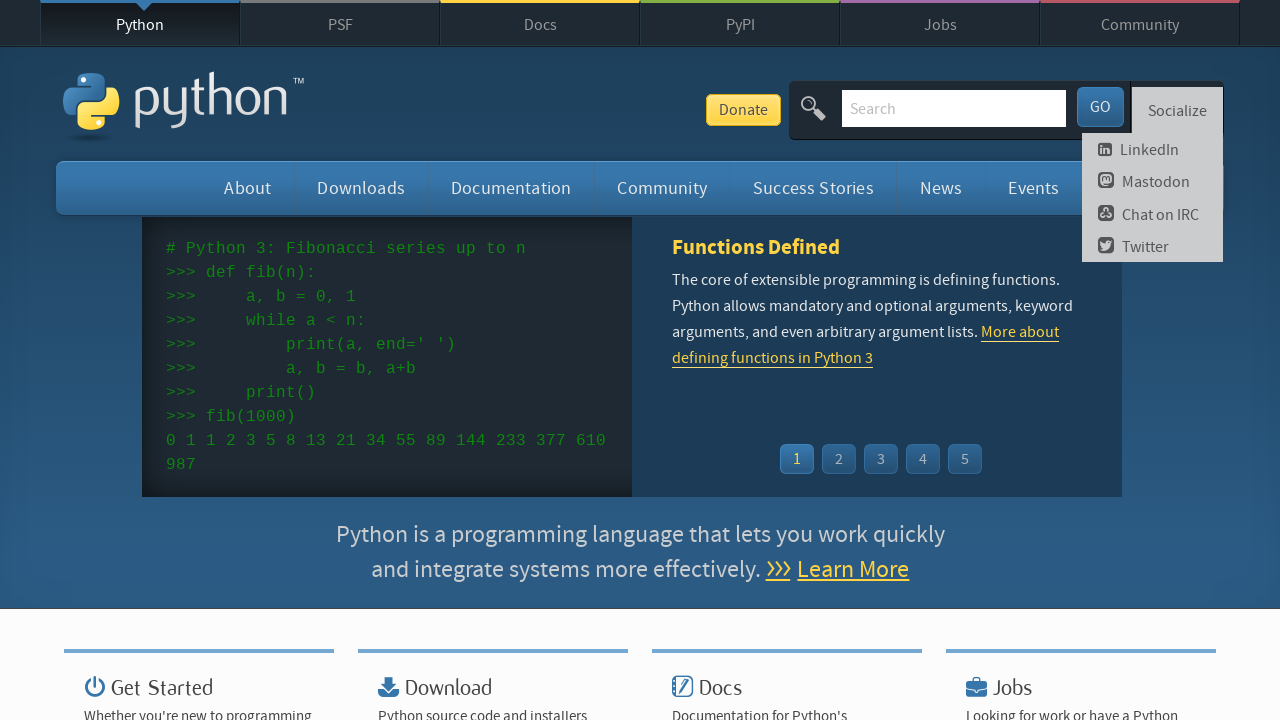

Verified Twitter option is visible in Socialize menu
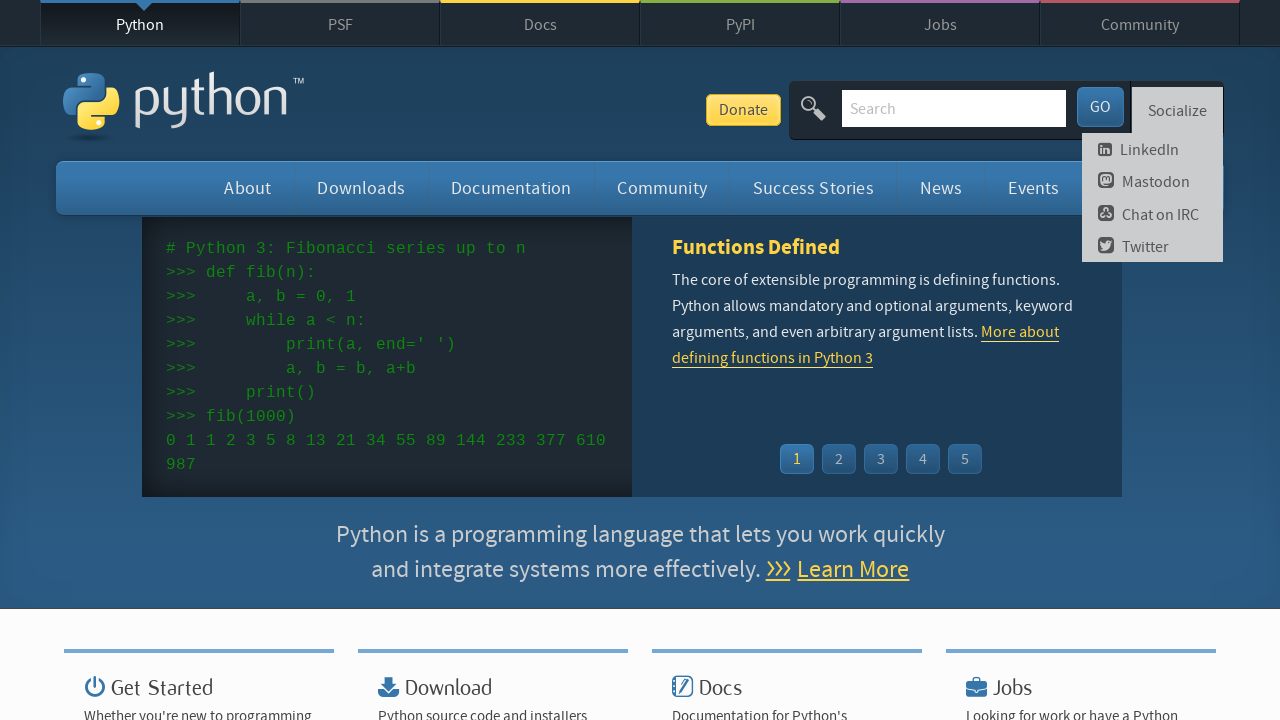

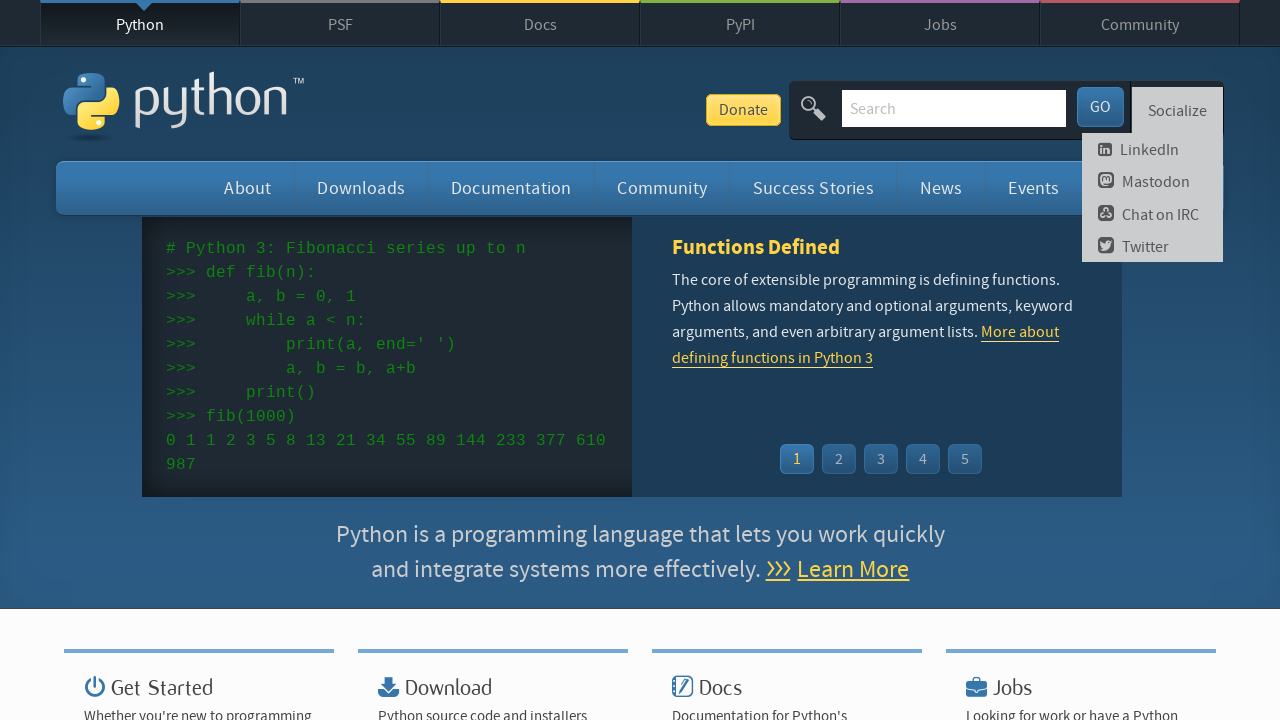